Demonstrates scrolling functionality on a form page by scrolling to the bottom of the page

Starting URL: https://demoqa.com/automation-practice-form

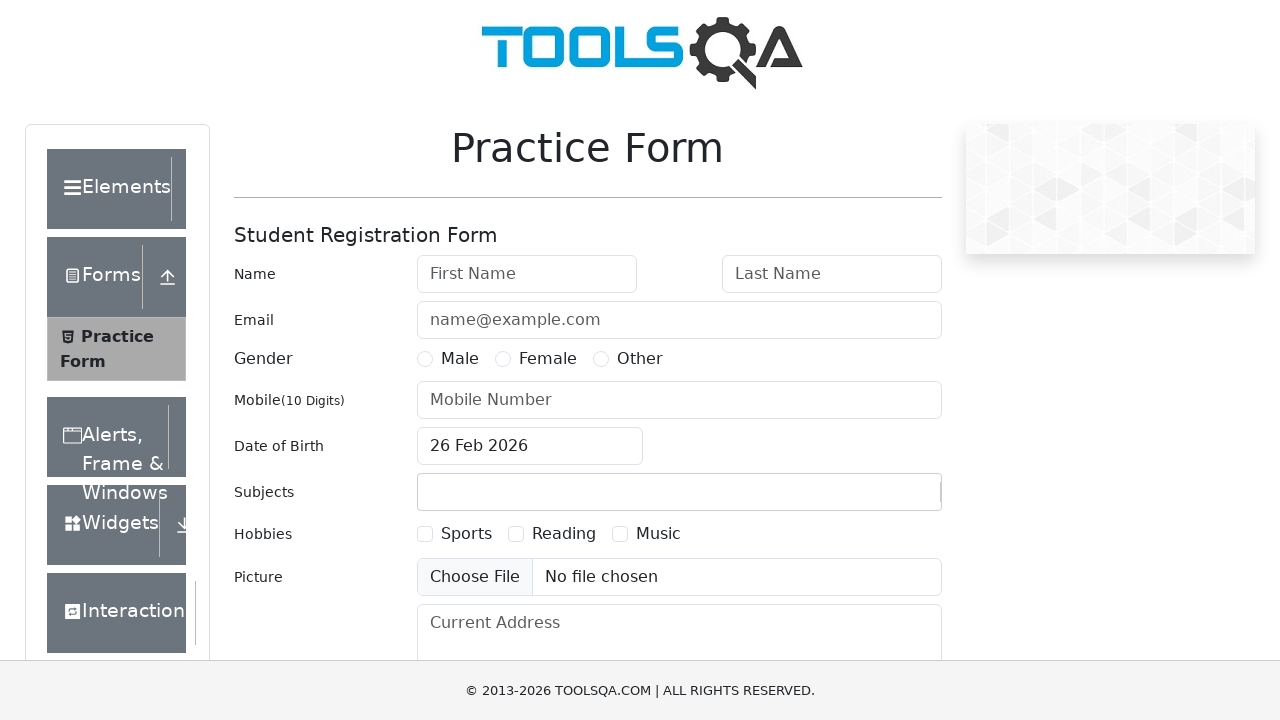

Scrolled to the bottom of the automation practice form page
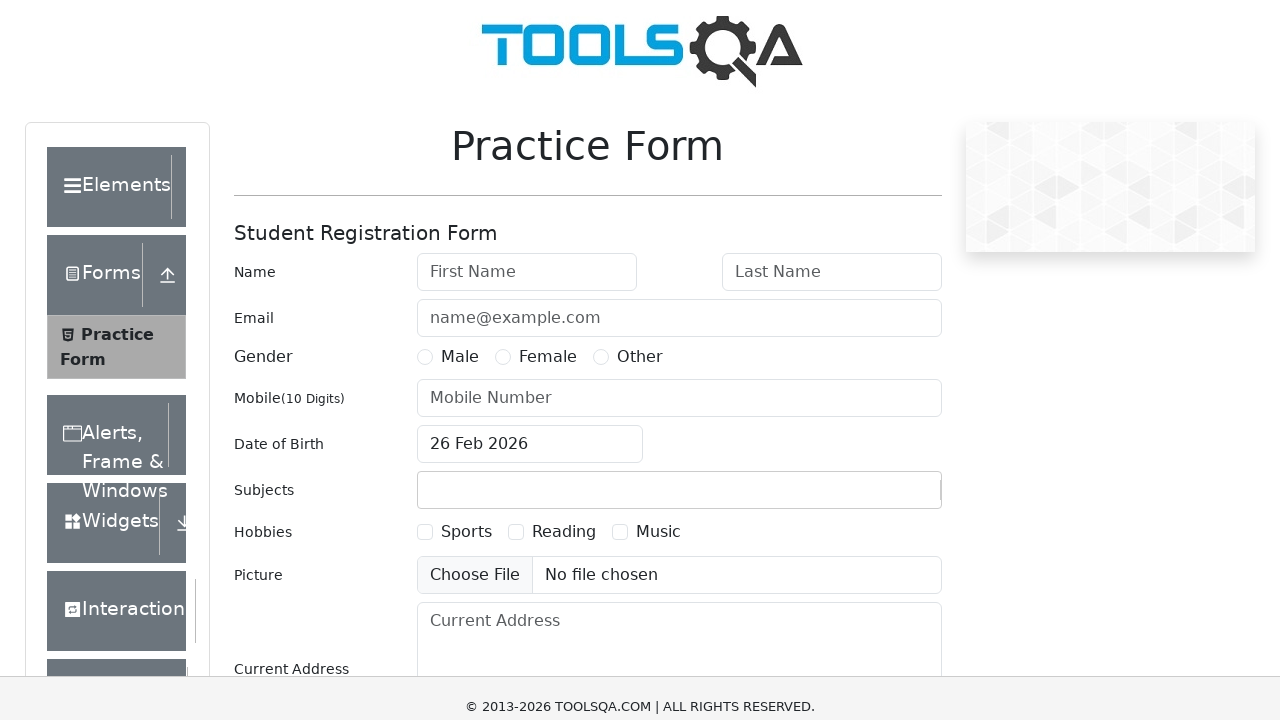

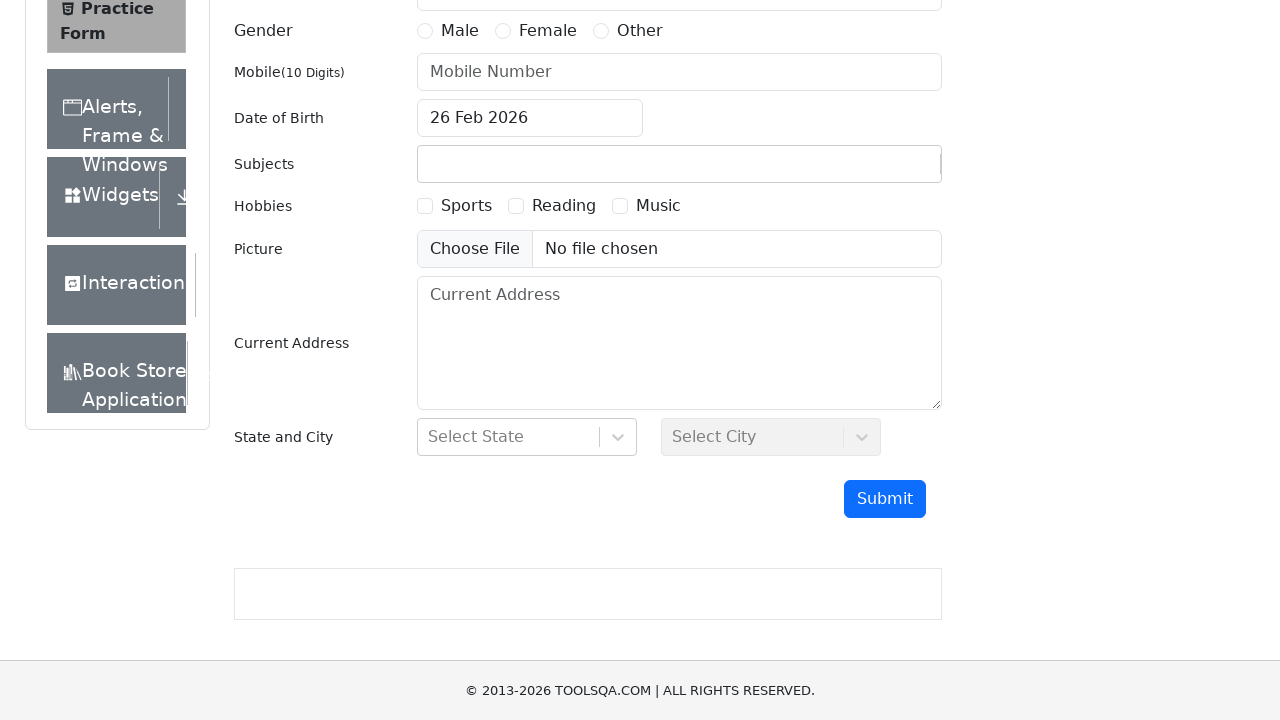